Tests iframe handling by switching to an iframe, clicking an item inside it, switching back to the main content, and clicking a download link.

Starting URL: https://jqueryui.com/selectable/

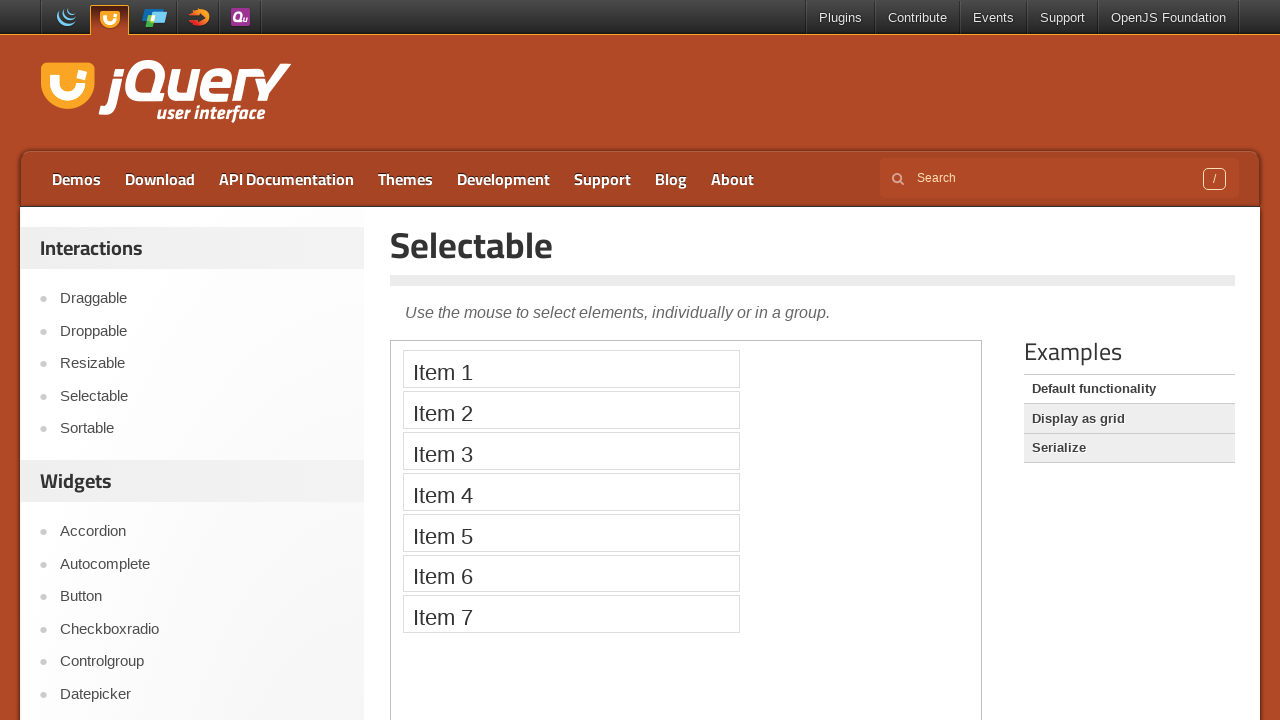

Located the demo iframe
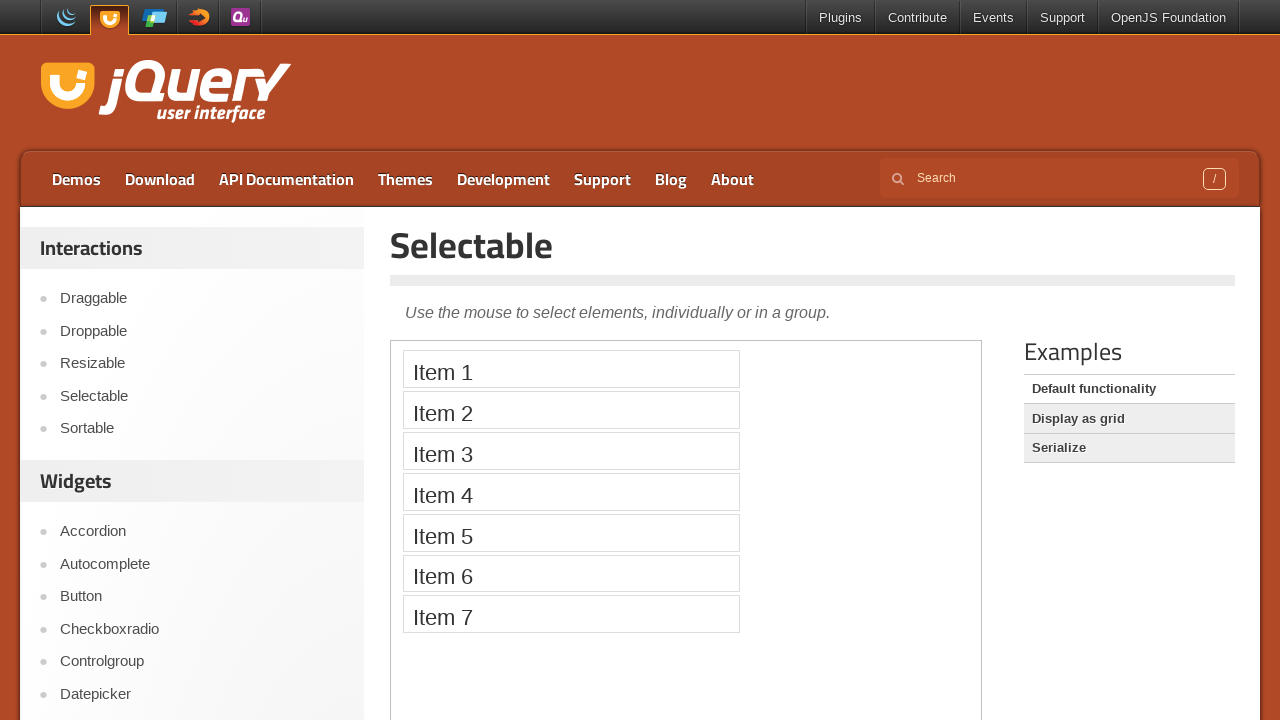

Clicked Item 1 inside the iframe at (571, 369) on iframe.demo-frame >> nth=0 >> internal:control=enter-frame >> xpath=//li[text()=
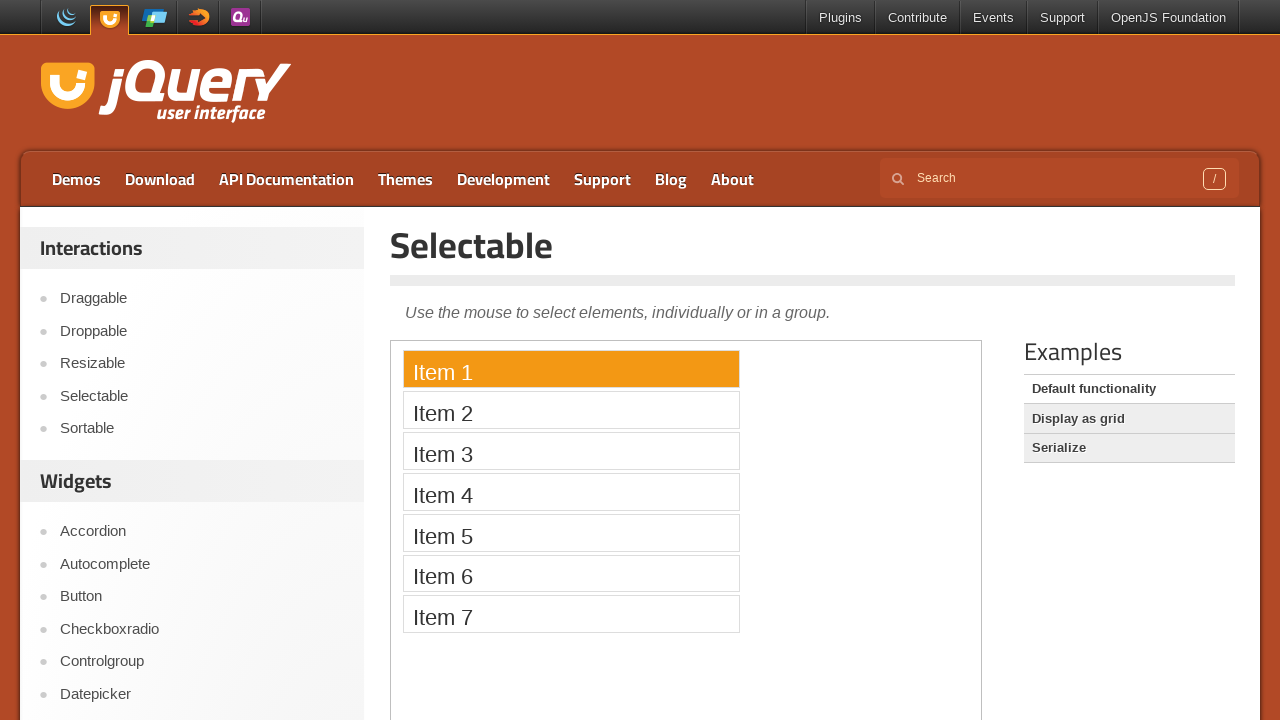

Clicked Download link in main content at (160, 179) on text=Download
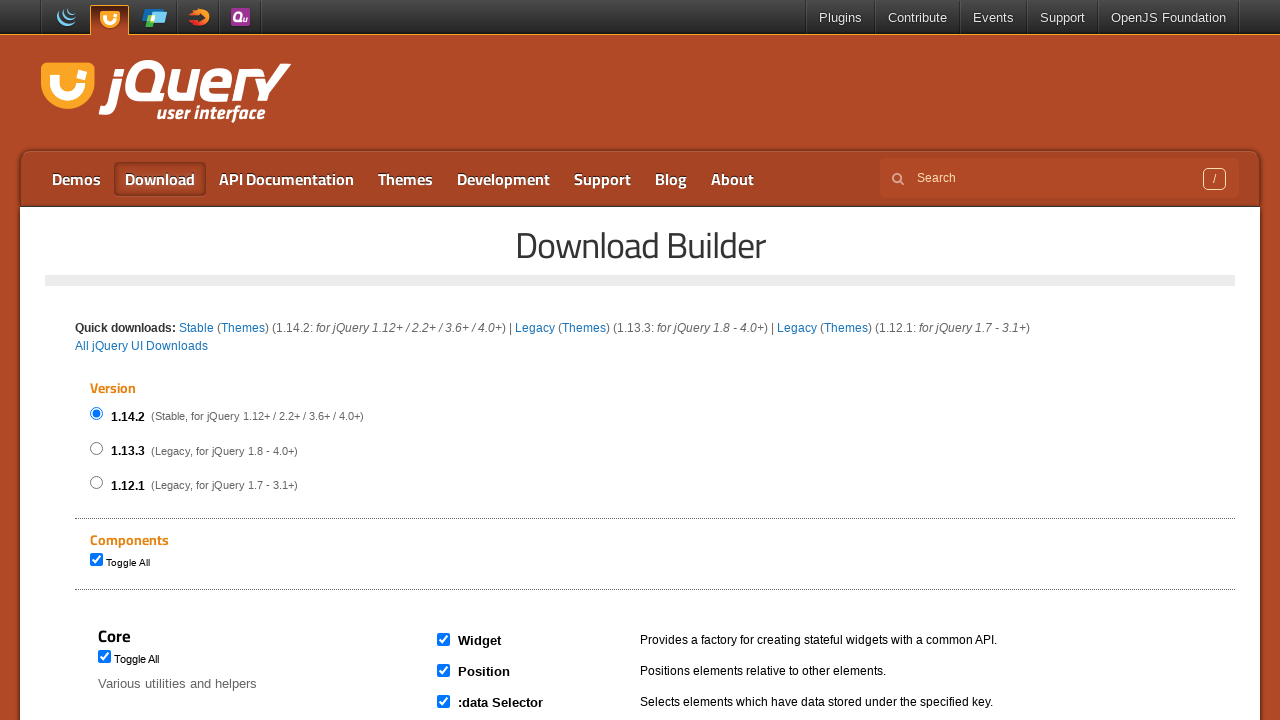

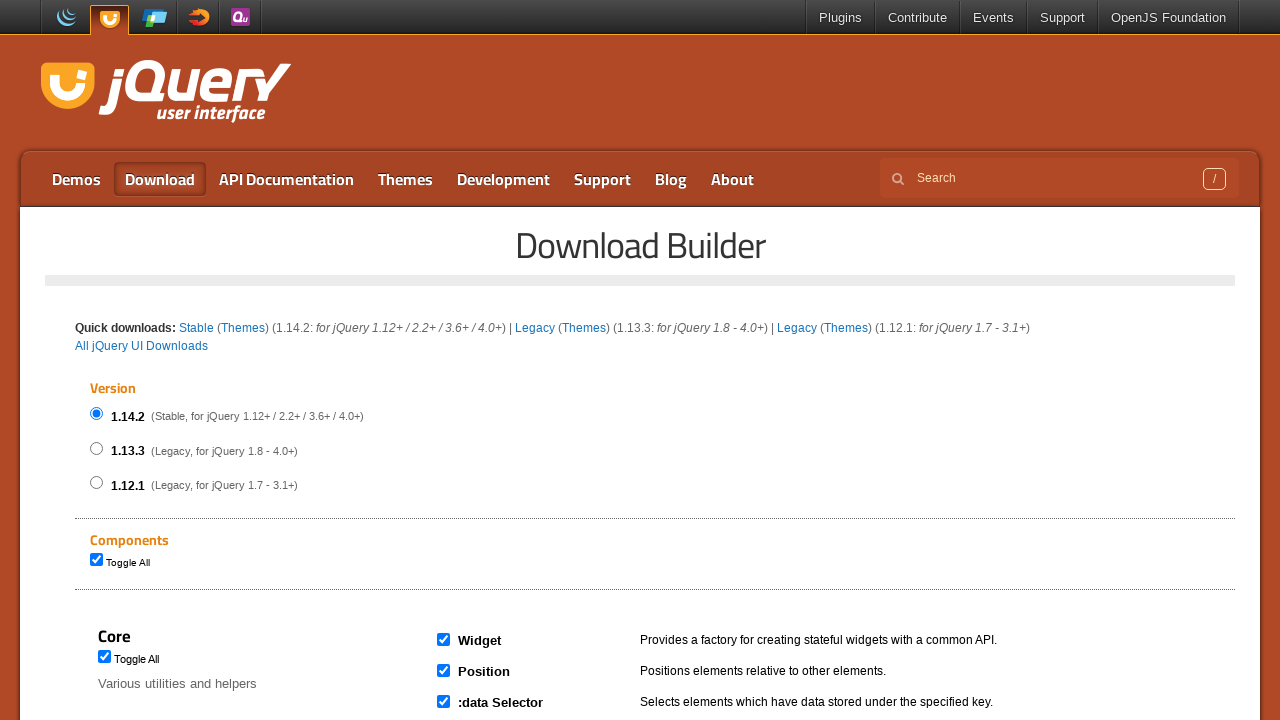